Tests that other controls are hidden when editing a todo item.

Starting URL: https://demo.playwright.dev/todomvc

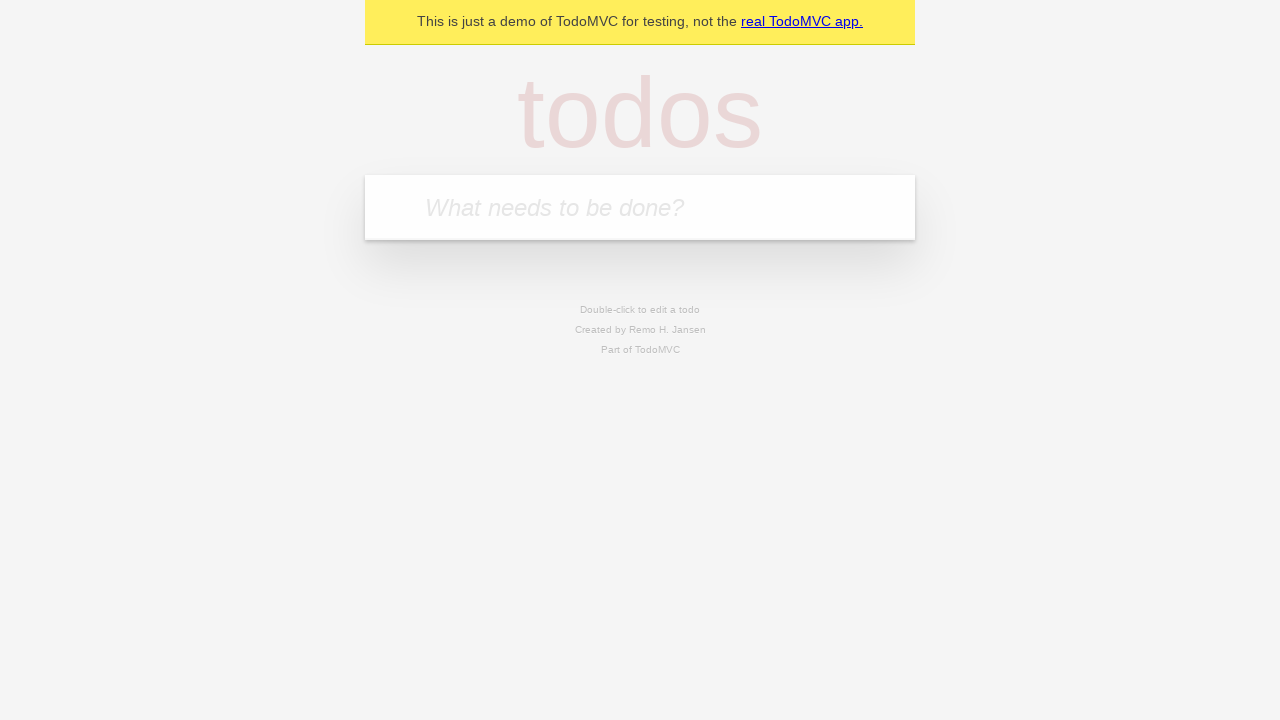

Filled todo input with 'buy some cheese' on internal:attr=[placeholder="What needs to be done?"i]
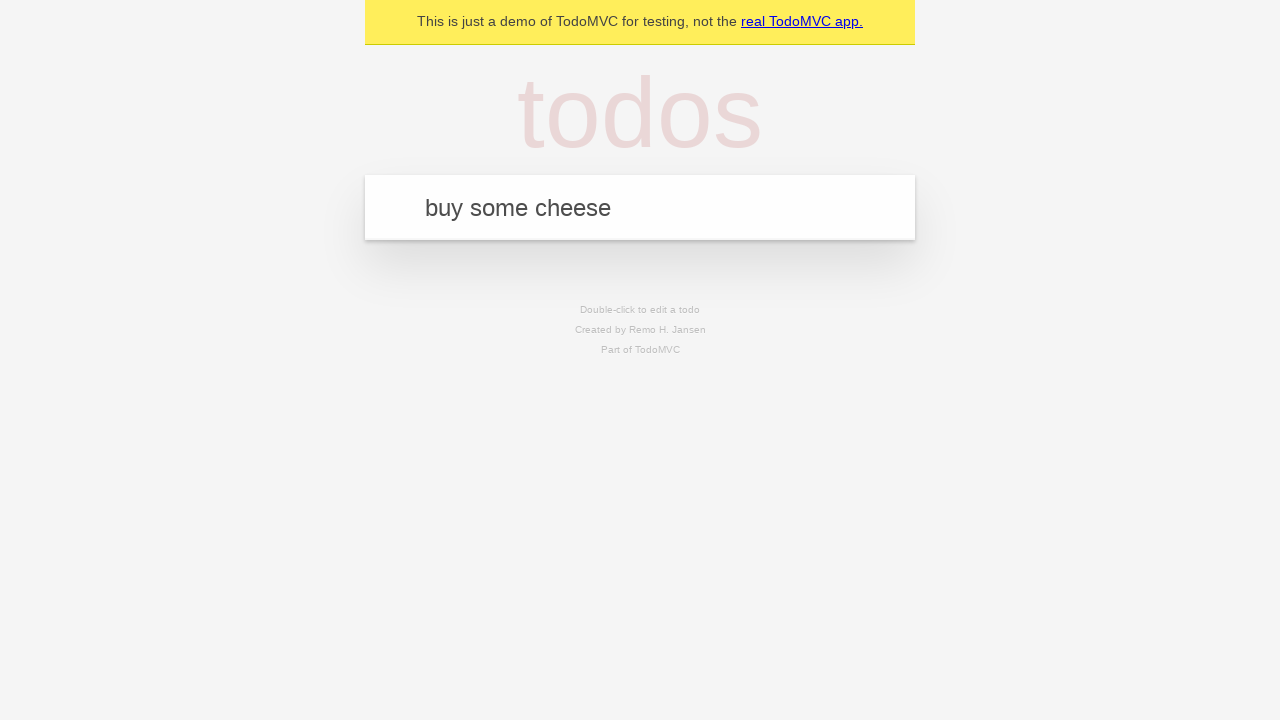

Pressed Enter to create first todo on internal:attr=[placeholder="What needs to be done?"i]
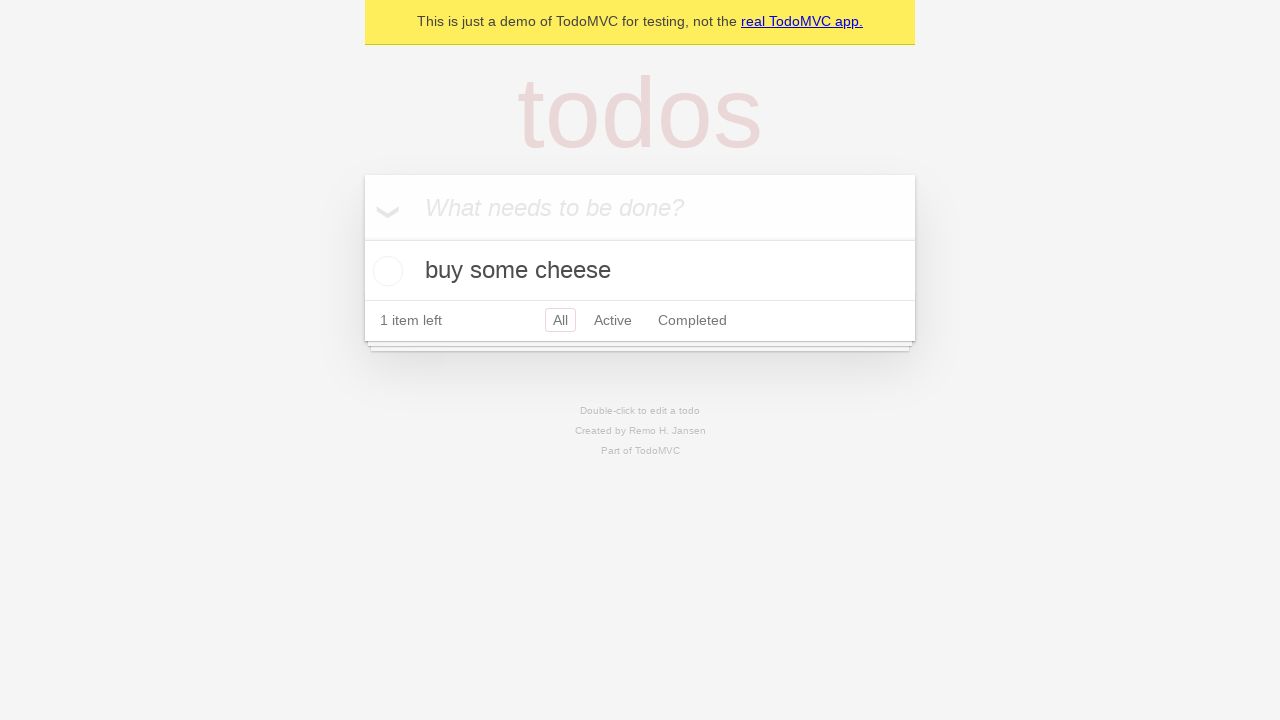

Filled todo input with 'feed the cat' on internal:attr=[placeholder="What needs to be done?"i]
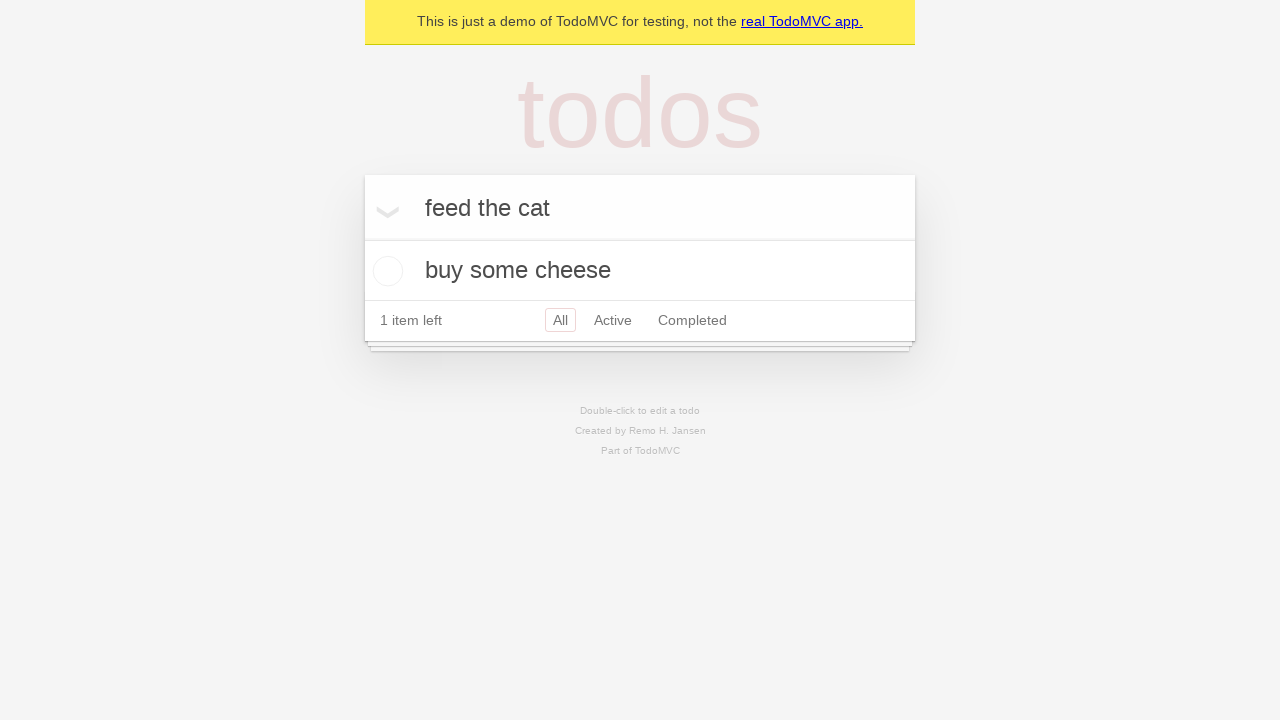

Pressed Enter to create second todo on internal:attr=[placeholder="What needs to be done?"i]
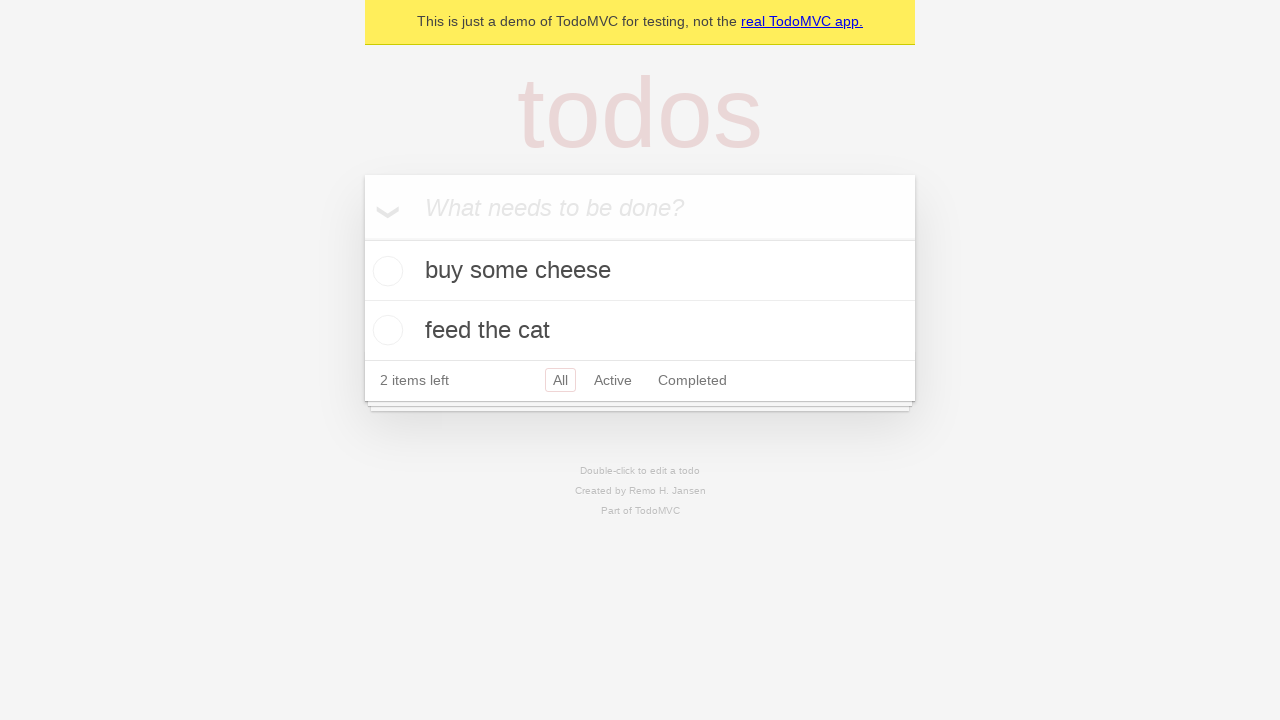

Filled todo input with 'book a doctors appointment' on internal:attr=[placeholder="What needs to be done?"i]
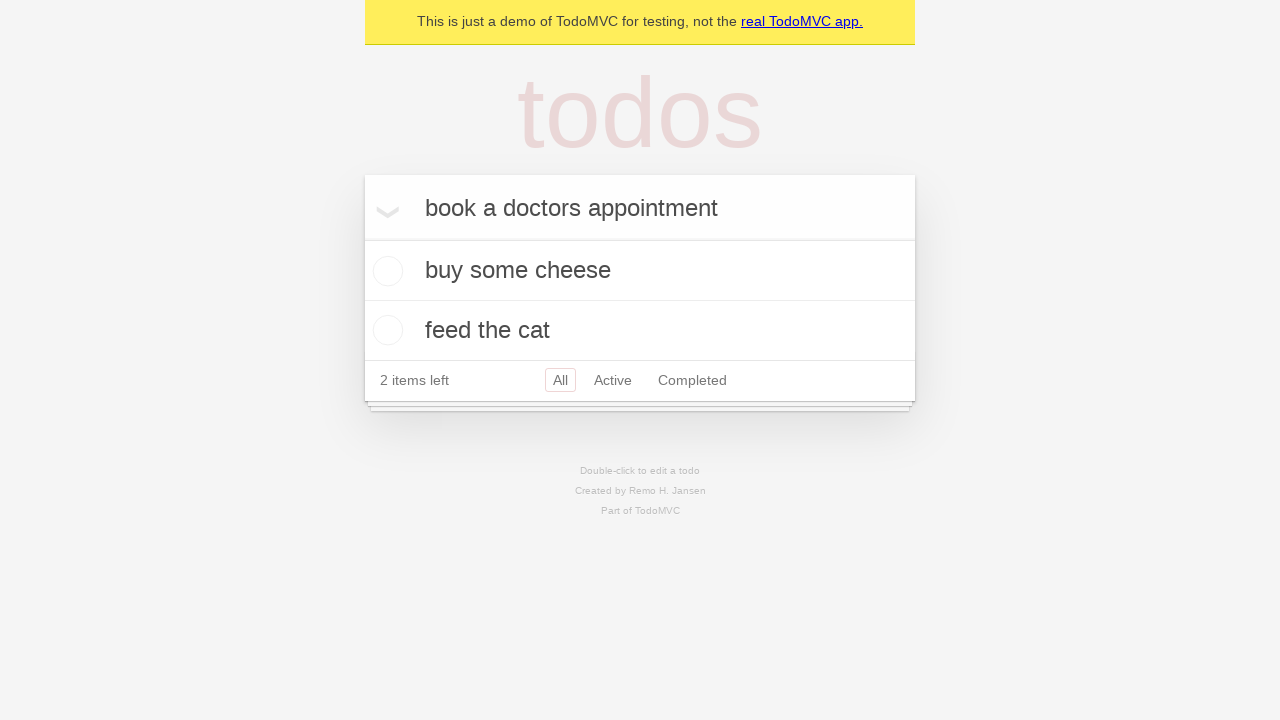

Pressed Enter to create third todo on internal:attr=[placeholder="What needs to be done?"i]
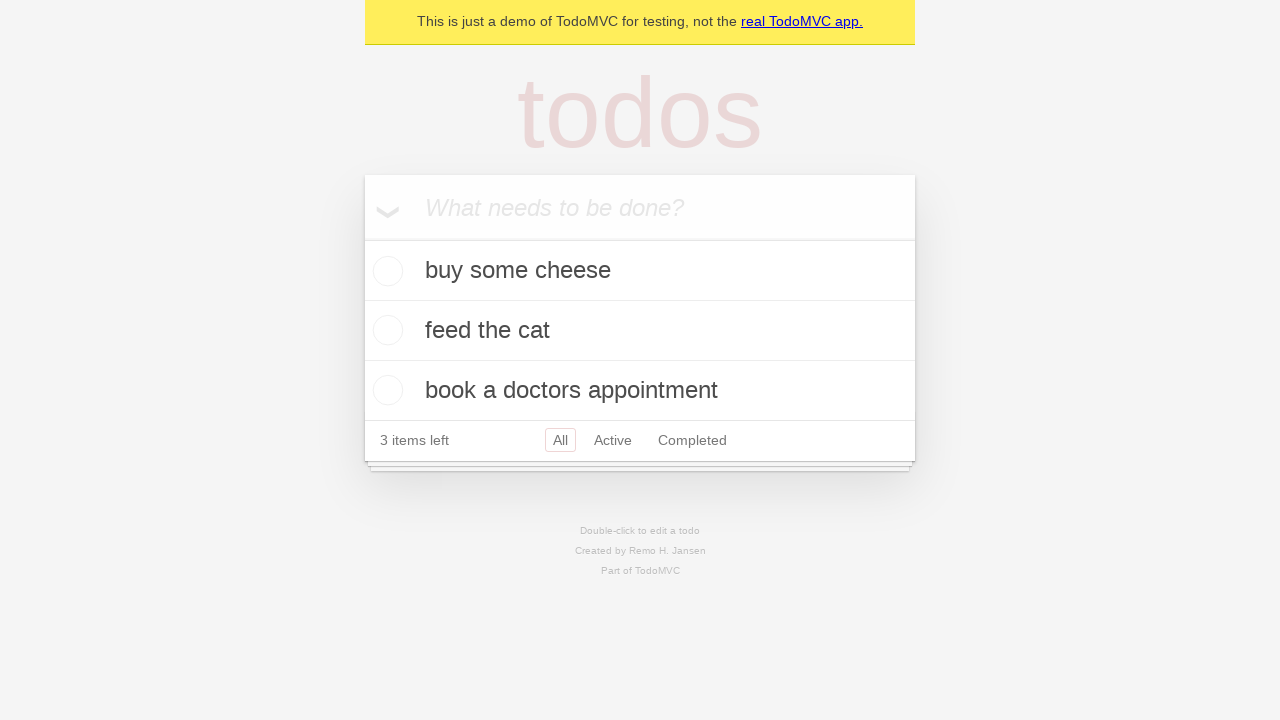

Located second todo item for editing
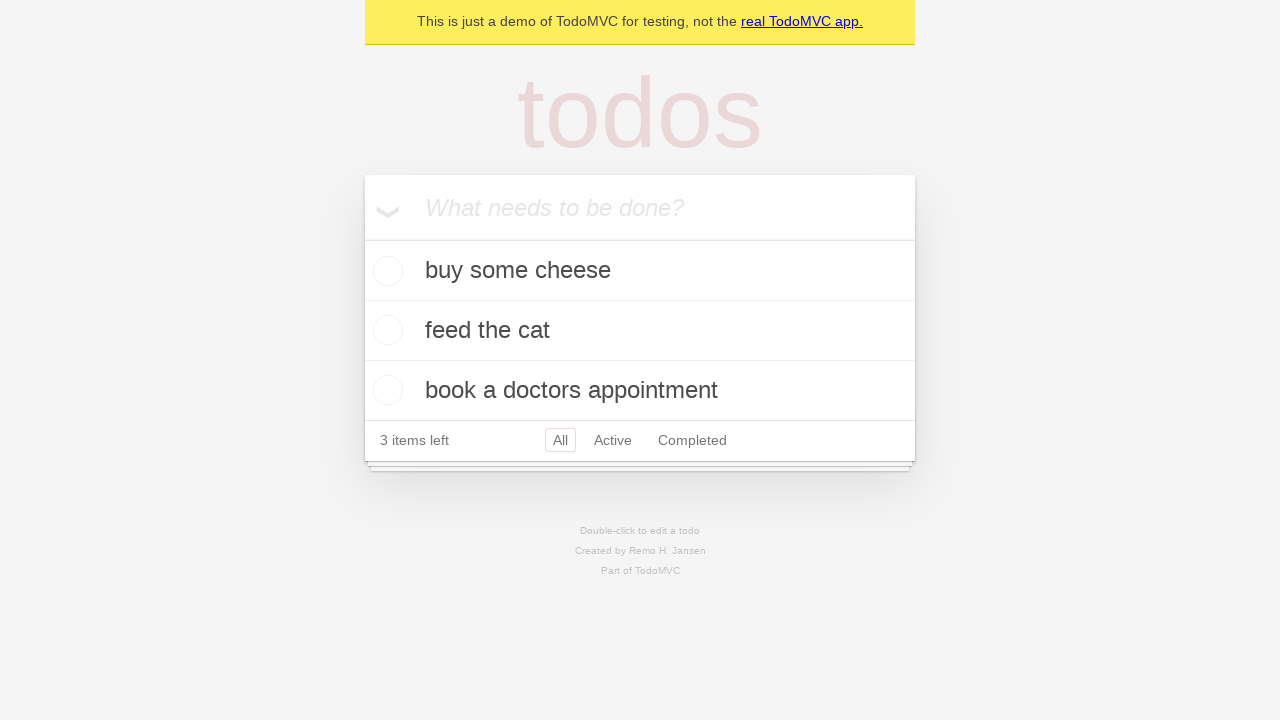

Double-clicked second todo to enter edit mode at (640, 331) on internal:testid=[data-testid="todo-item"s] >> nth=1
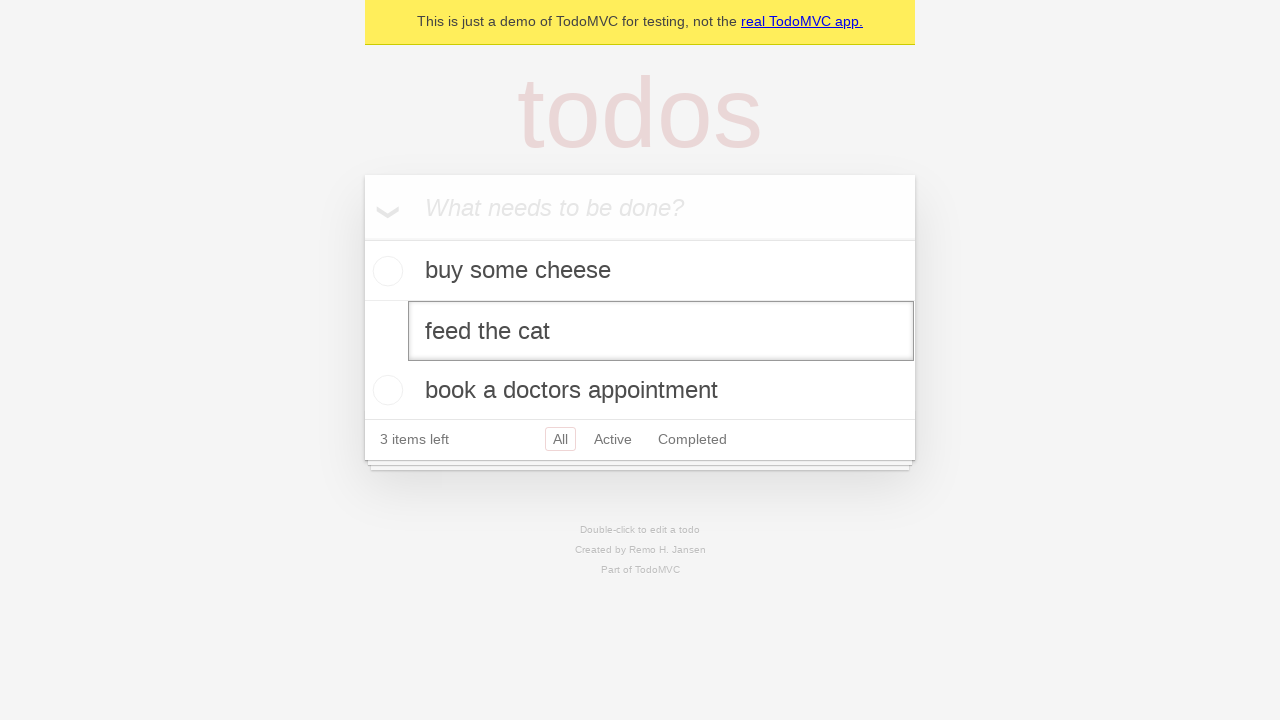

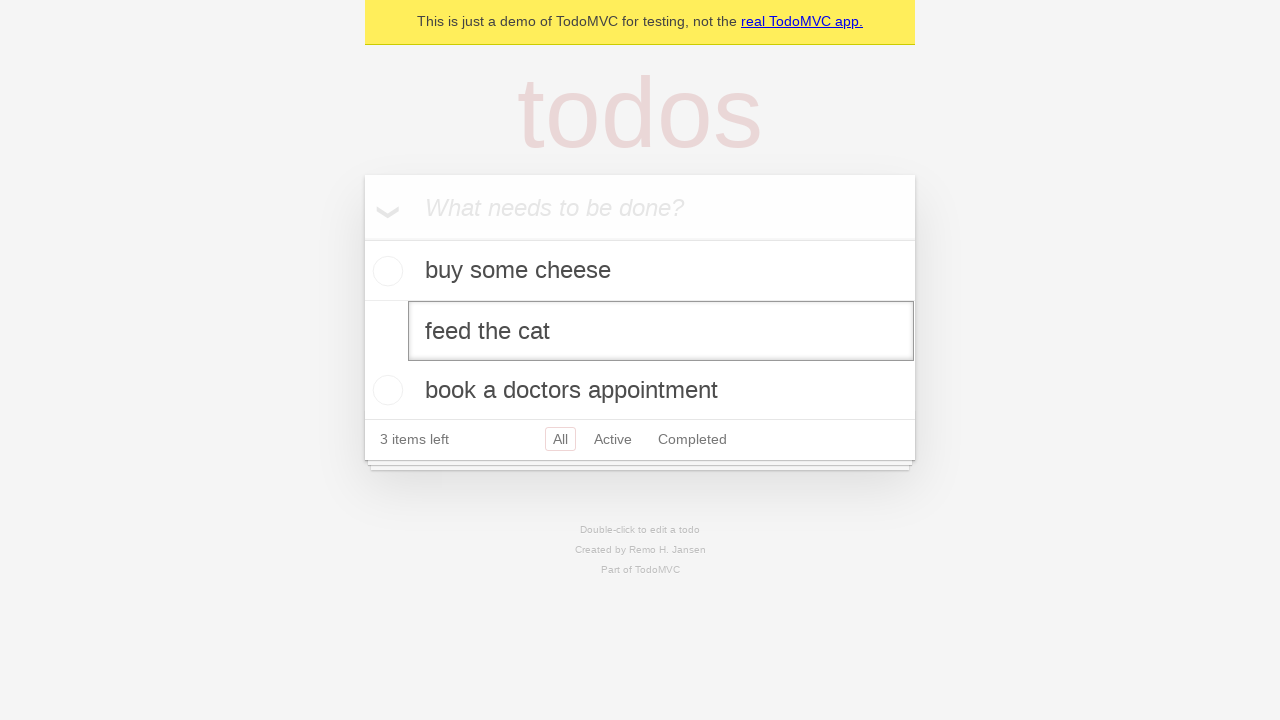